Tests various UI elements on a practice page including clicking radio buttons, selecting dropdown options, checking/unchecking checkboxes, verifying element attributes, and clicking on blinking text links.

Starting URL: https://rahulshettyacademy.com/AutomationPractice/

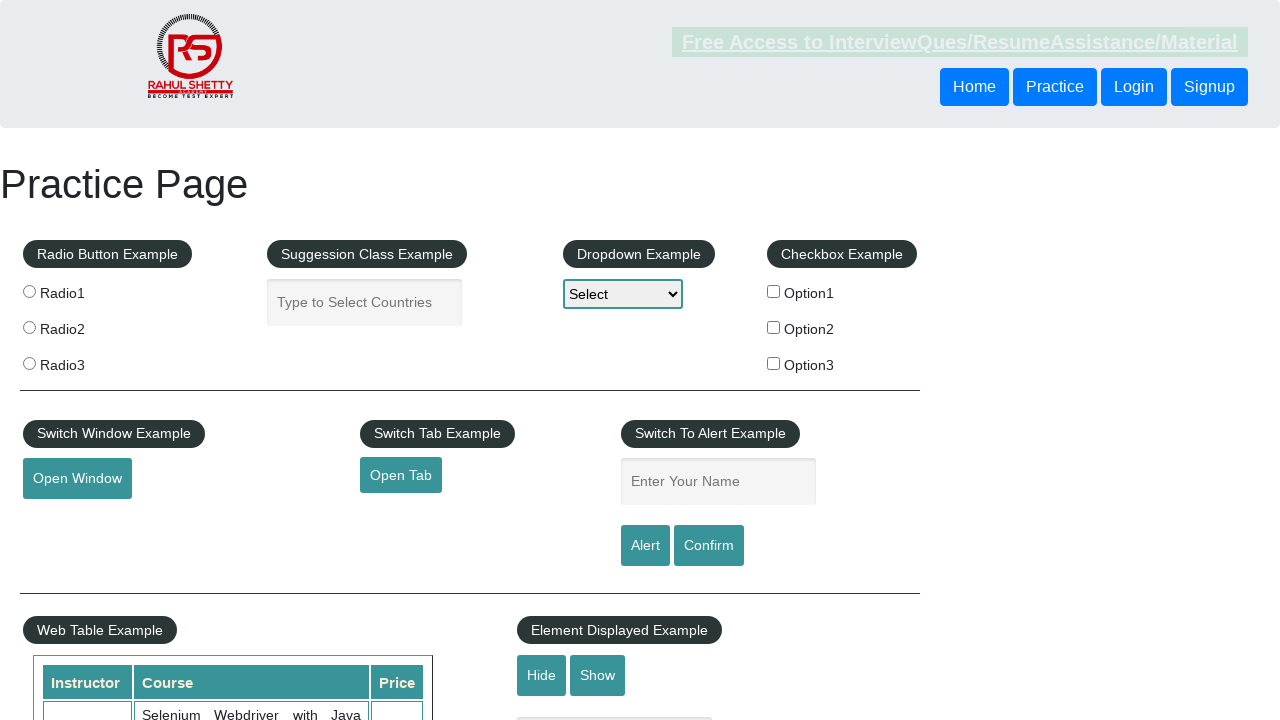

Clicked first radio button at (29, 291) on .radioButton >> nth=0
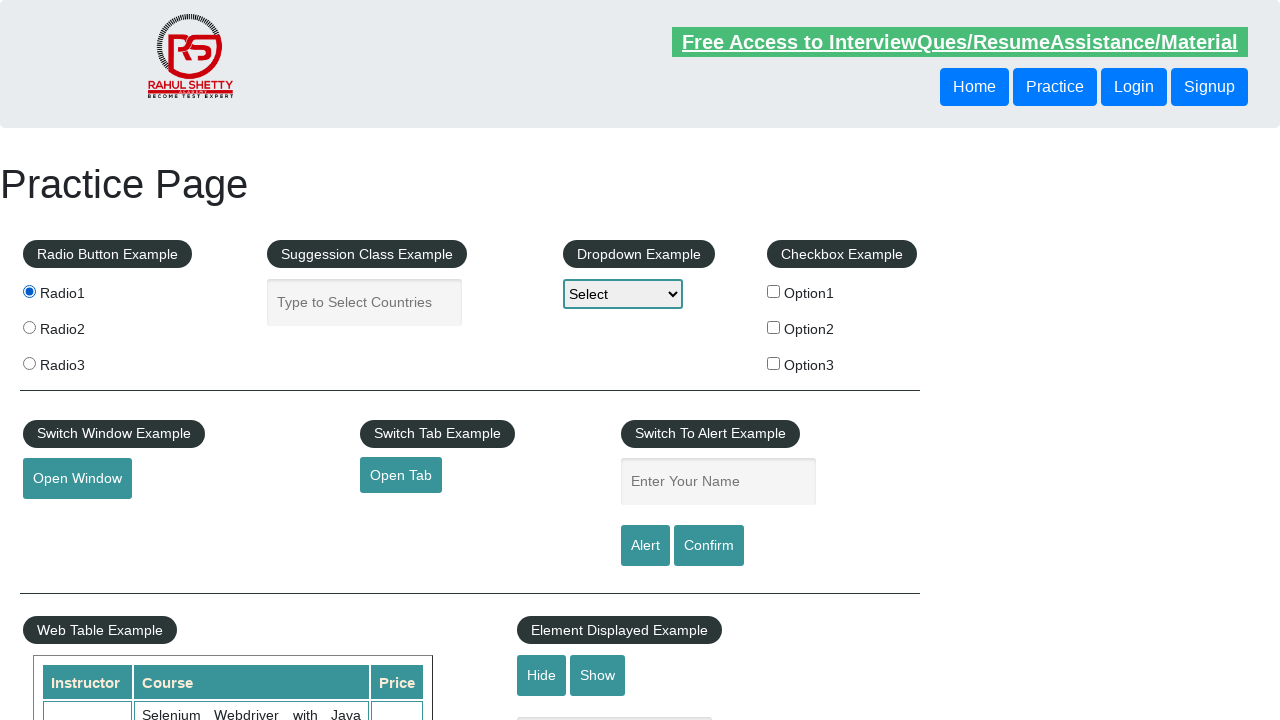

Selected 'Option2' from dropdown on #dropdown-class-example
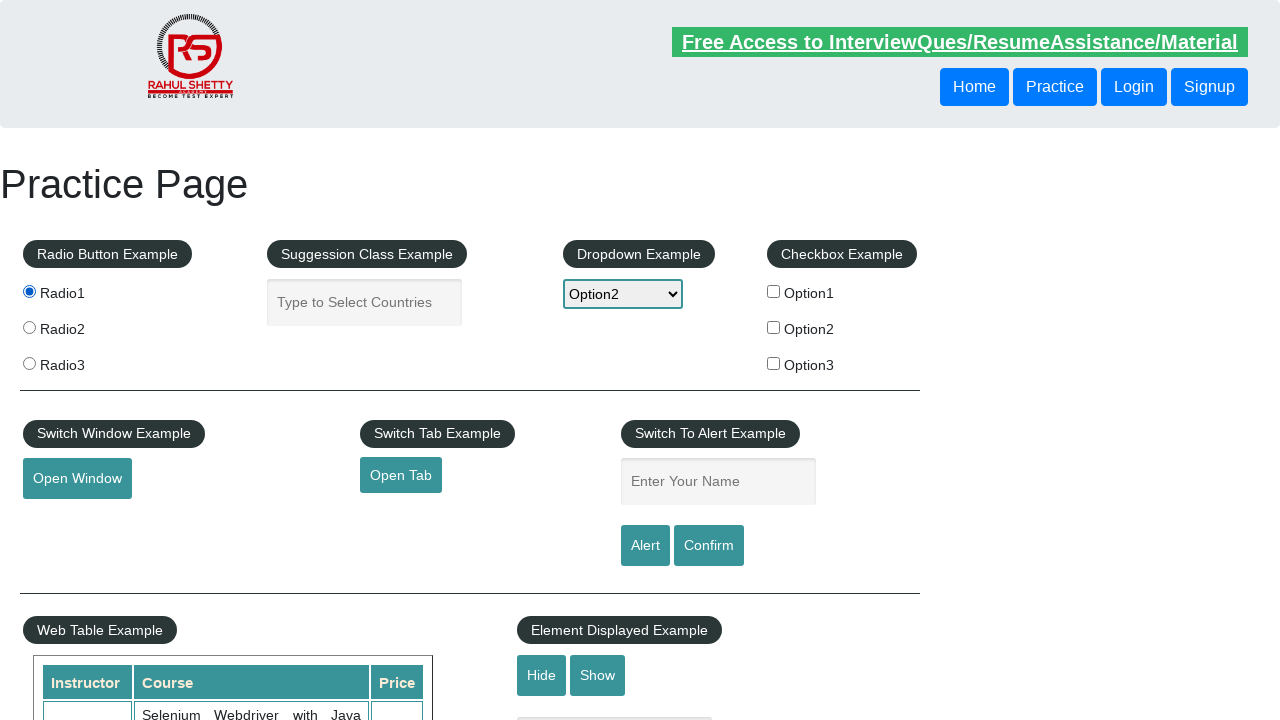

Clicked checkbox to check it at (774, 291) on #checkBoxOption1
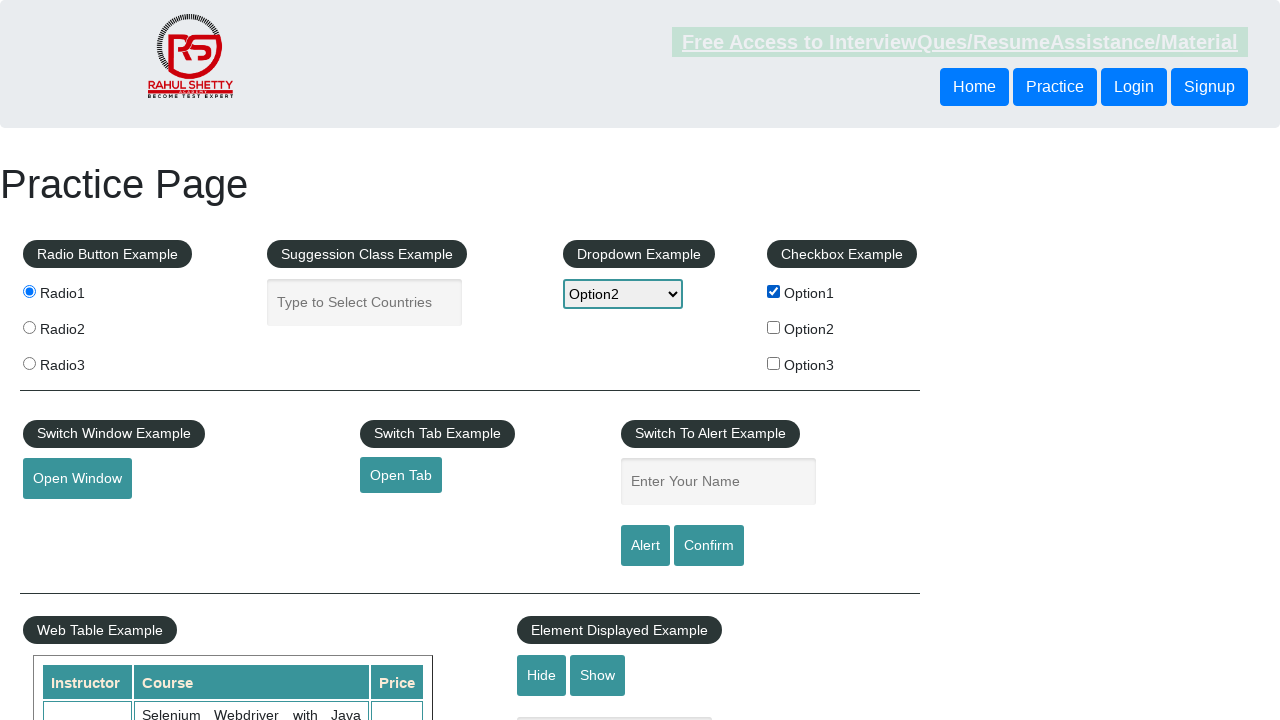

Verified checkbox is checked
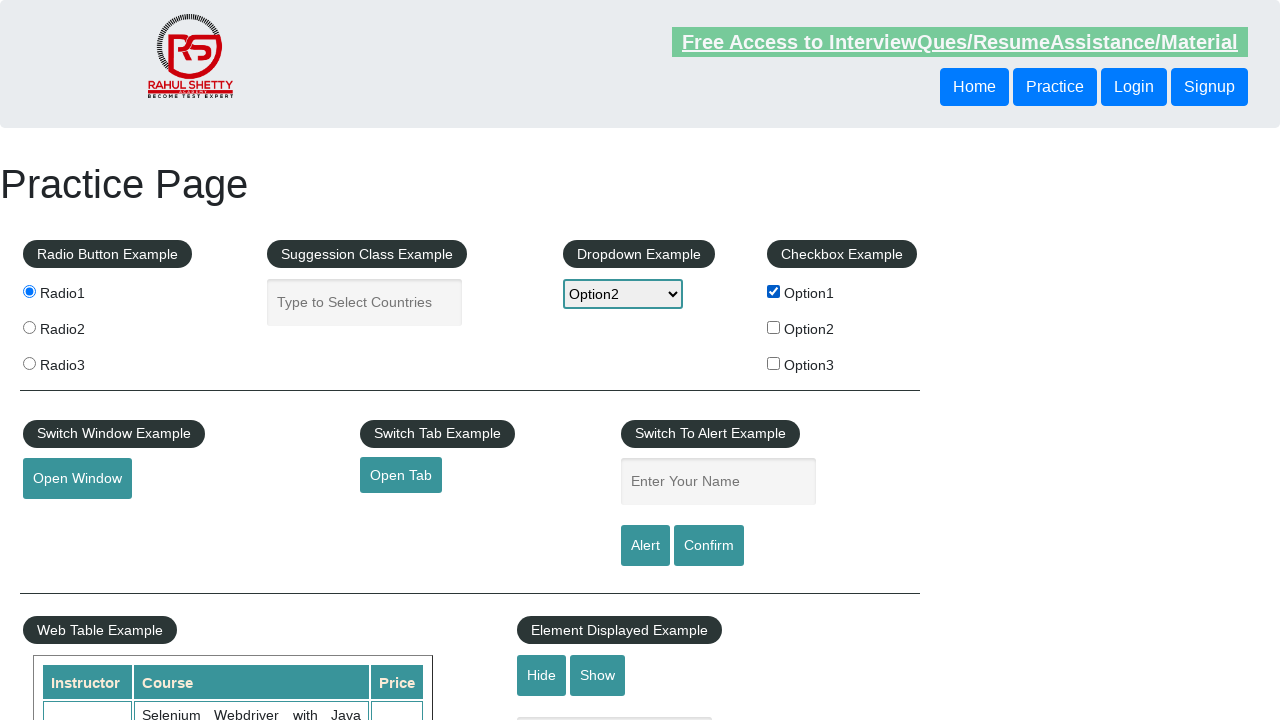

Unchecked the checkbox at (774, 291) on #checkBoxOption1
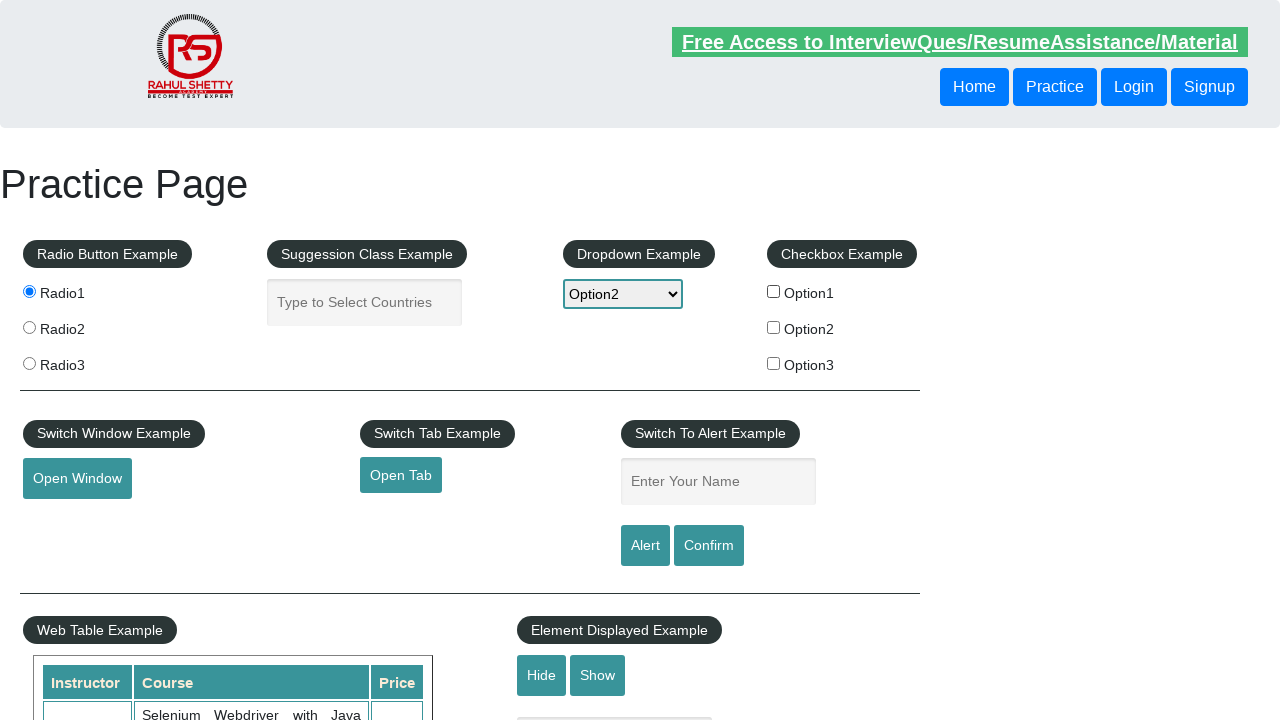

Verified checkbox is unchecked
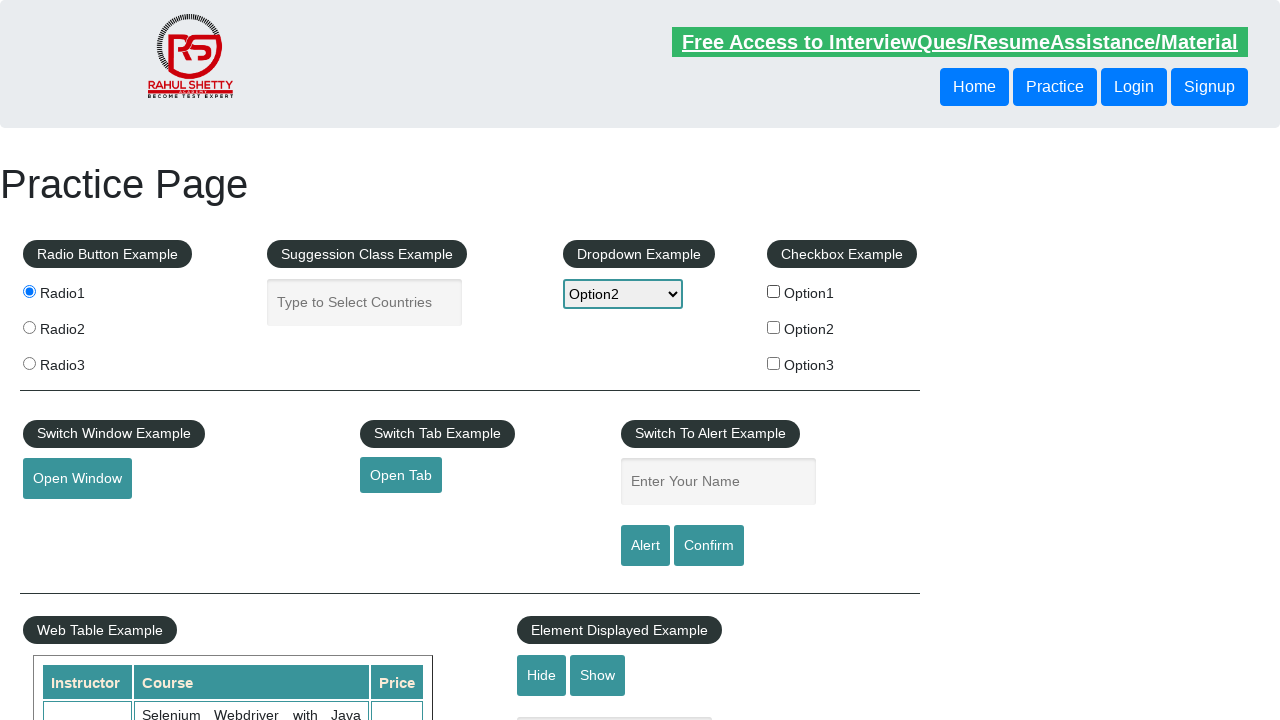

Located blinking text document link
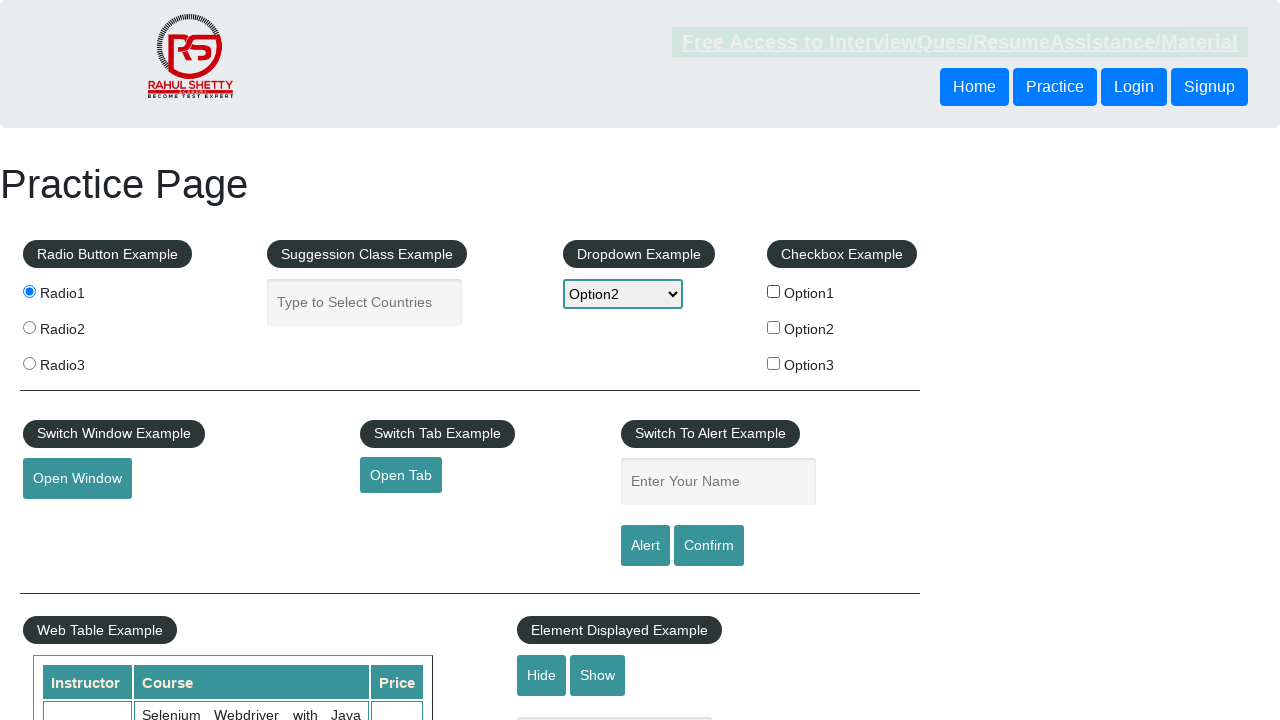

Verified document link has 'blinkingText' class attribute
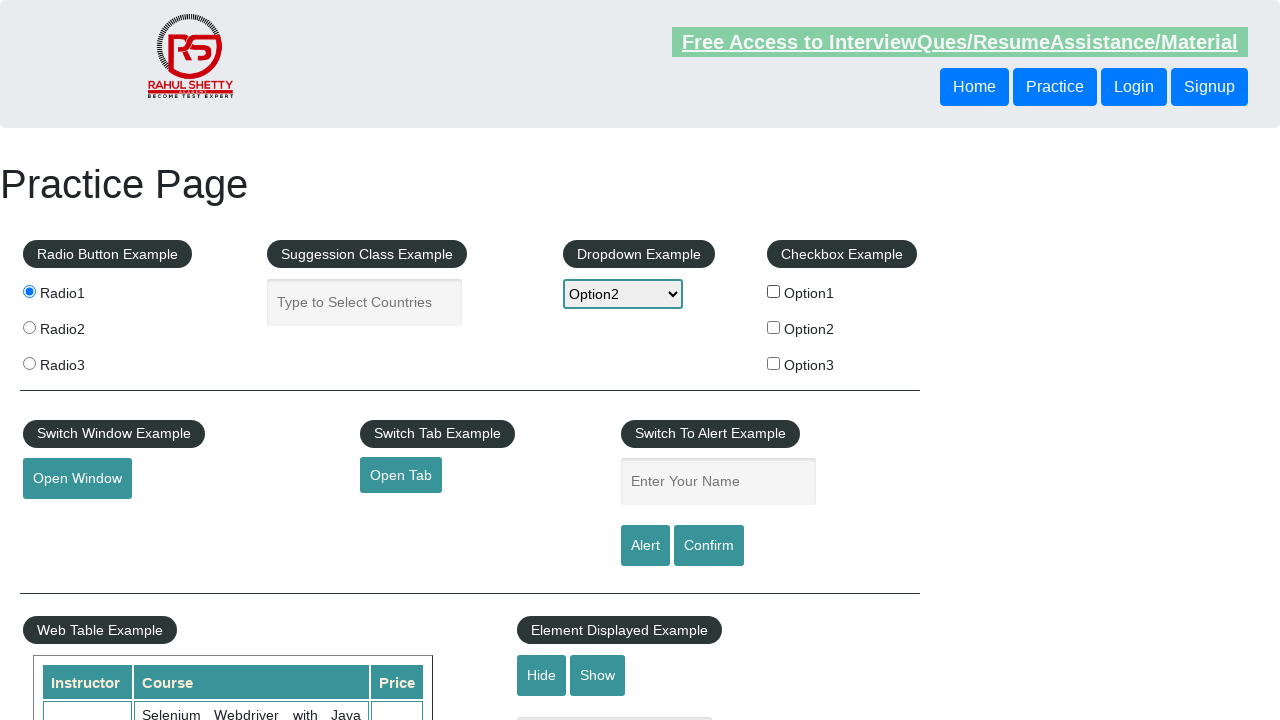

Clicked the document link at (960, 42) on [href*='documents-request']
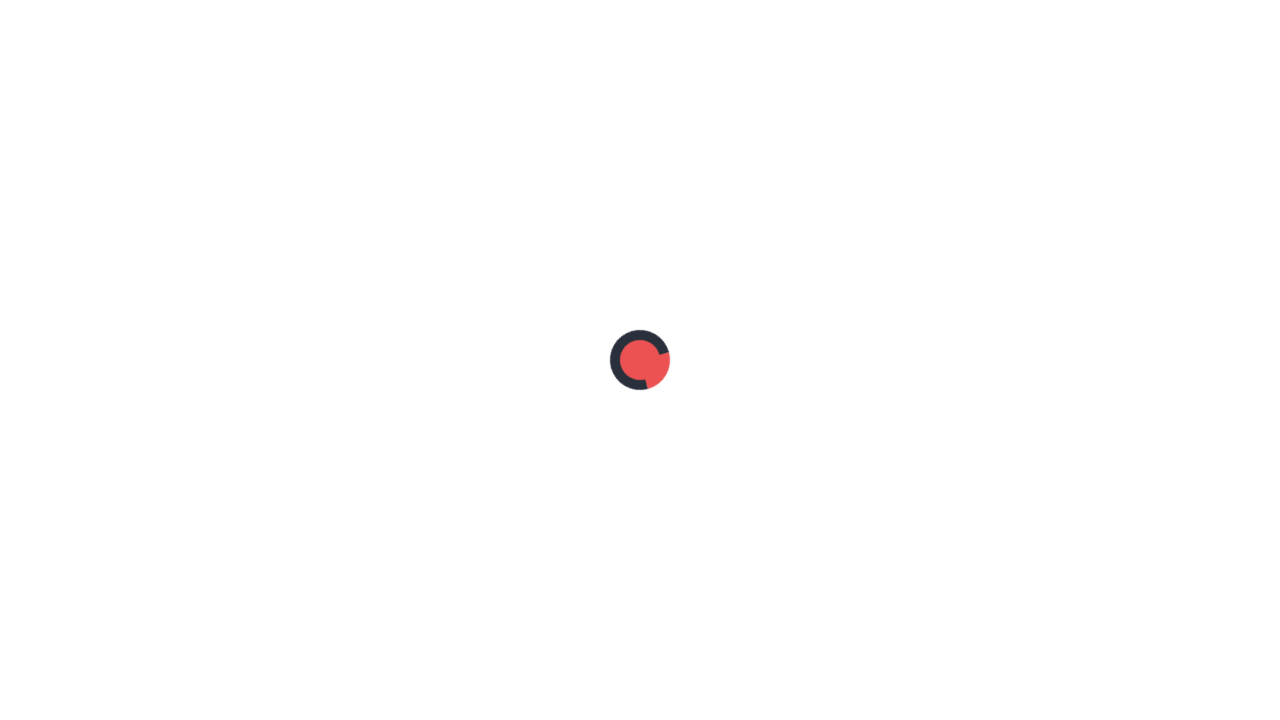

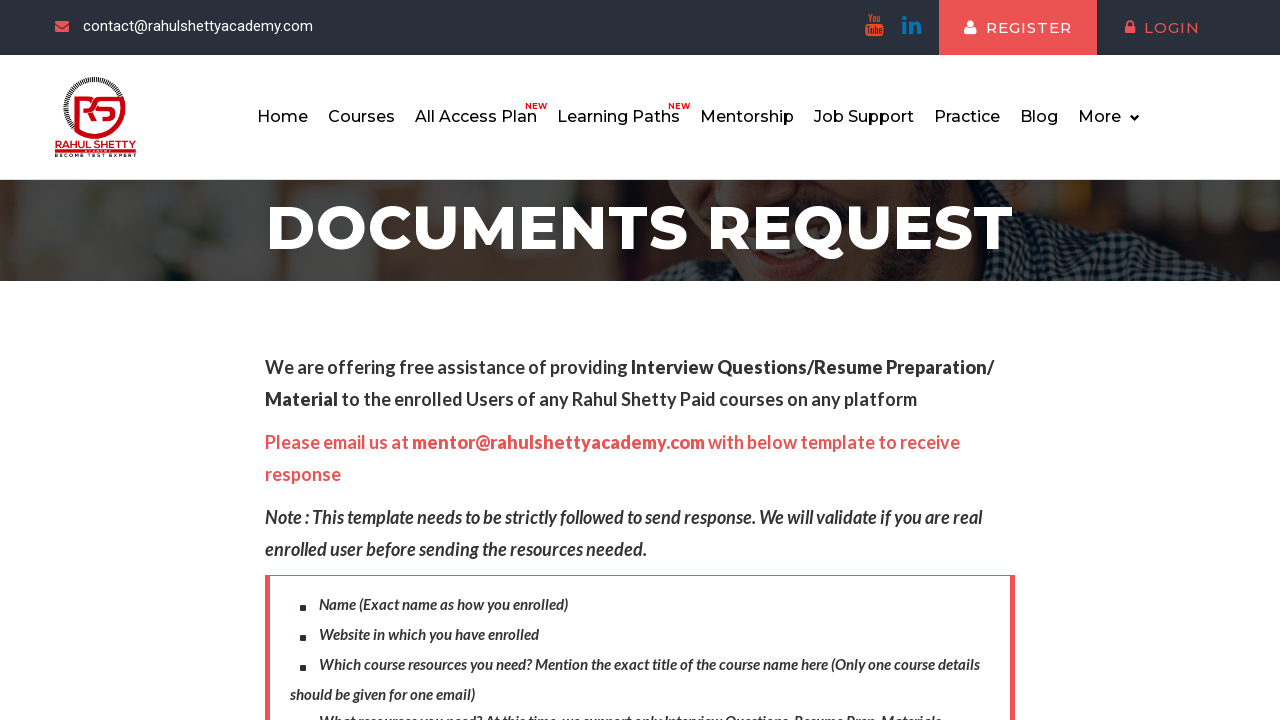